Navigates to the main page and clicks the checkboxes link to verify the checkboxes page loads correctly

Starting URL: https://the-internet.herokuapp.com/

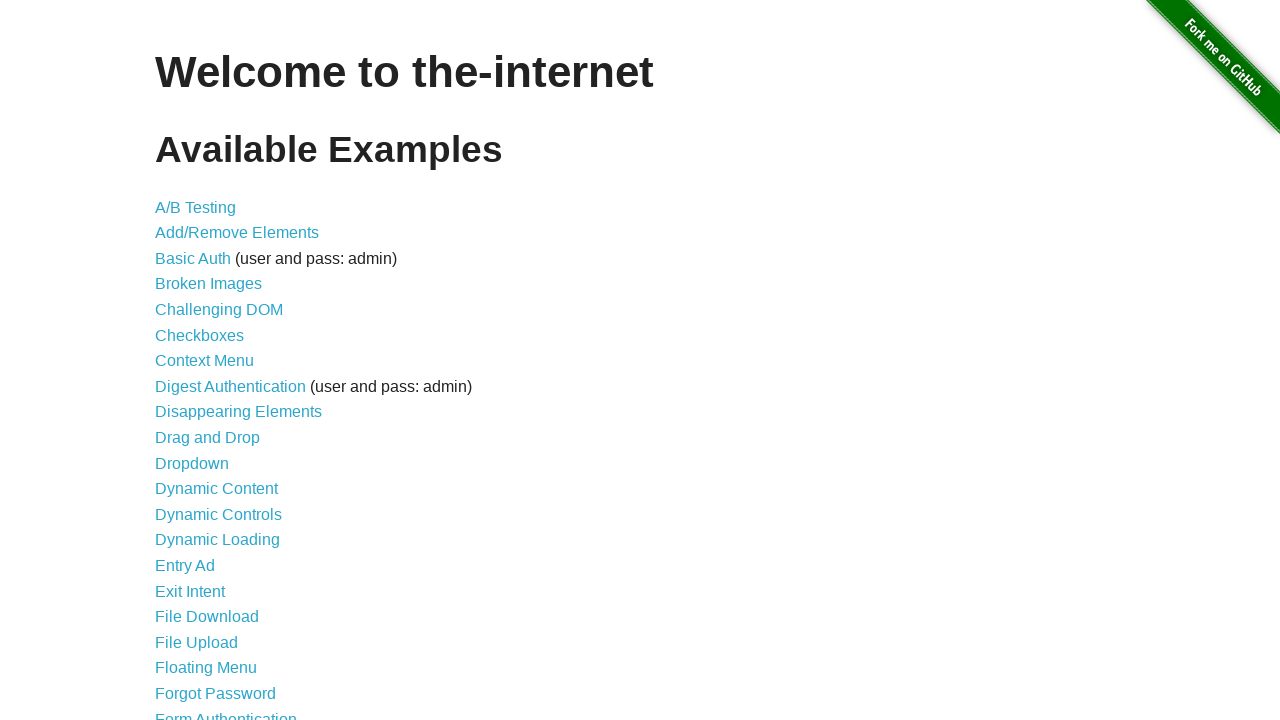

Clicked the checkboxes link at (200, 335) on a[href='/checkboxes']
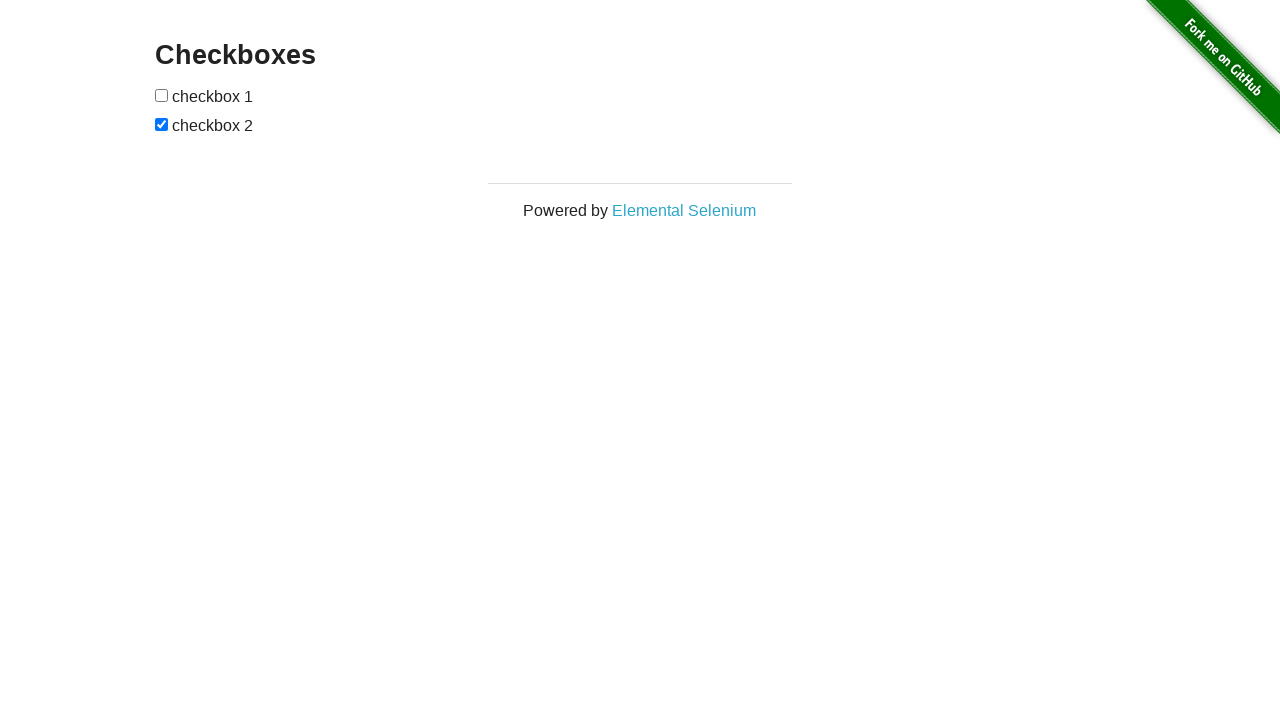

Checkboxes page header loaded
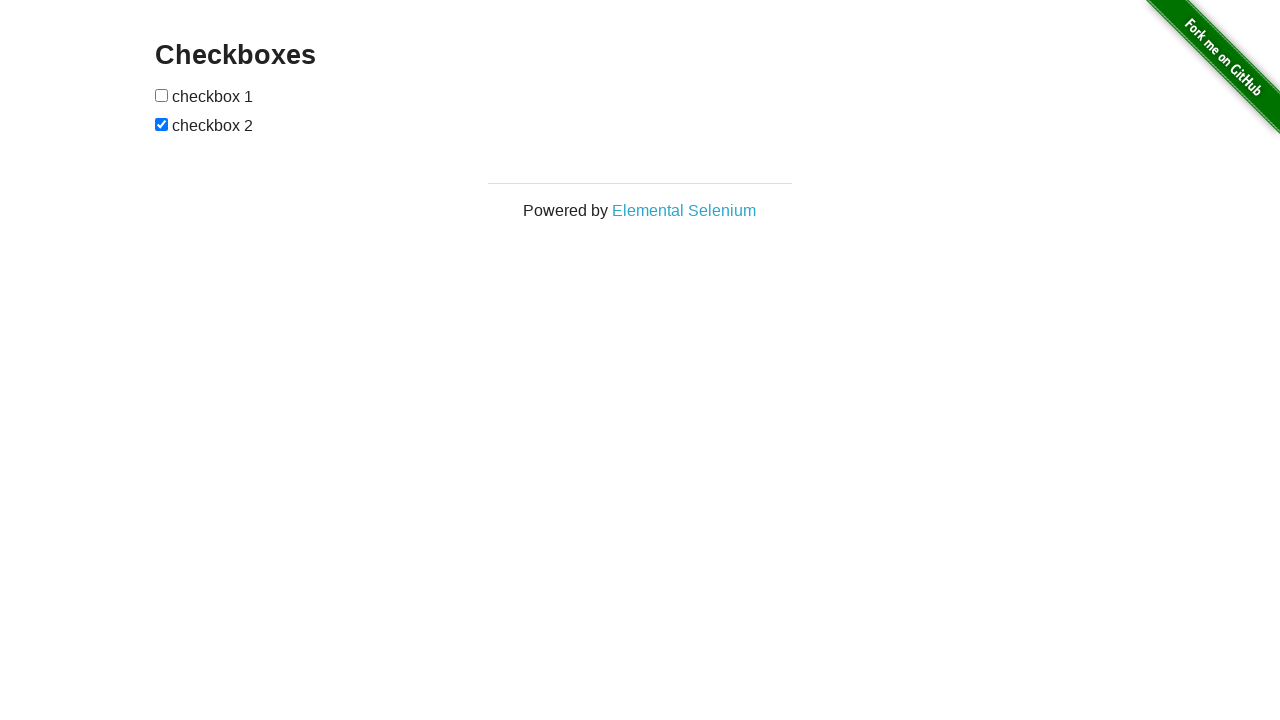

Page footer loaded - checkboxes page fully loaded
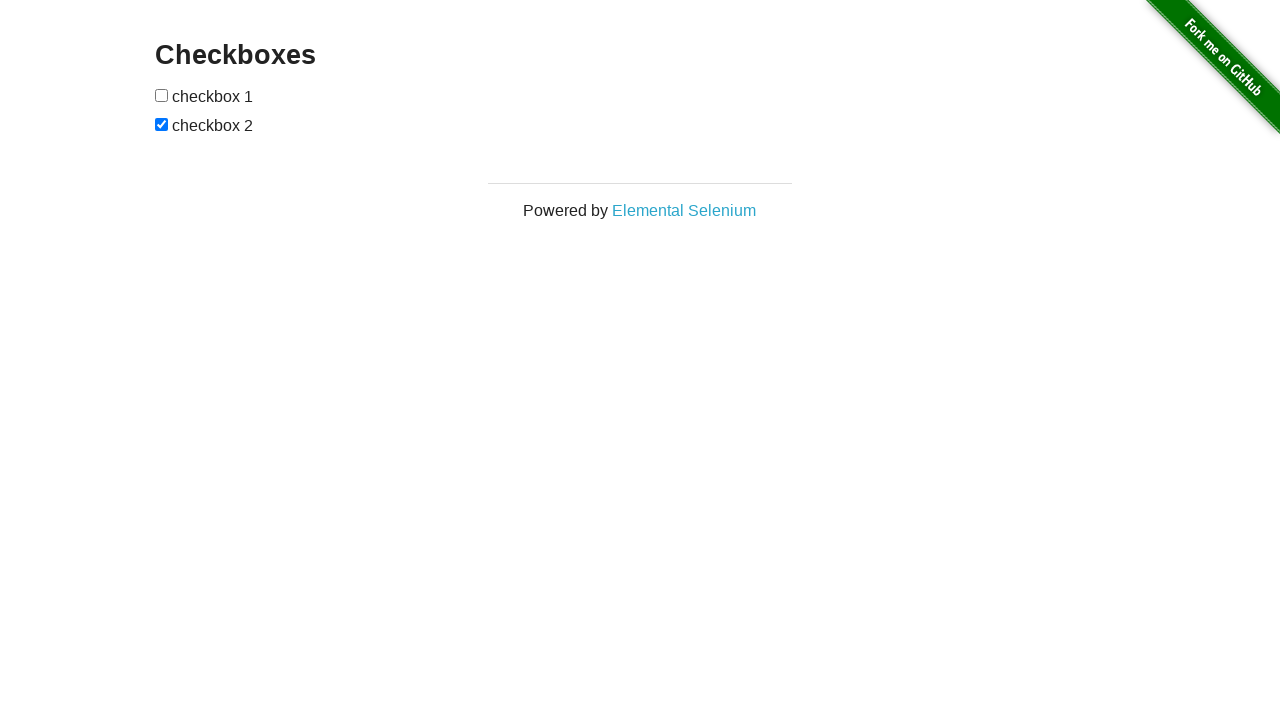

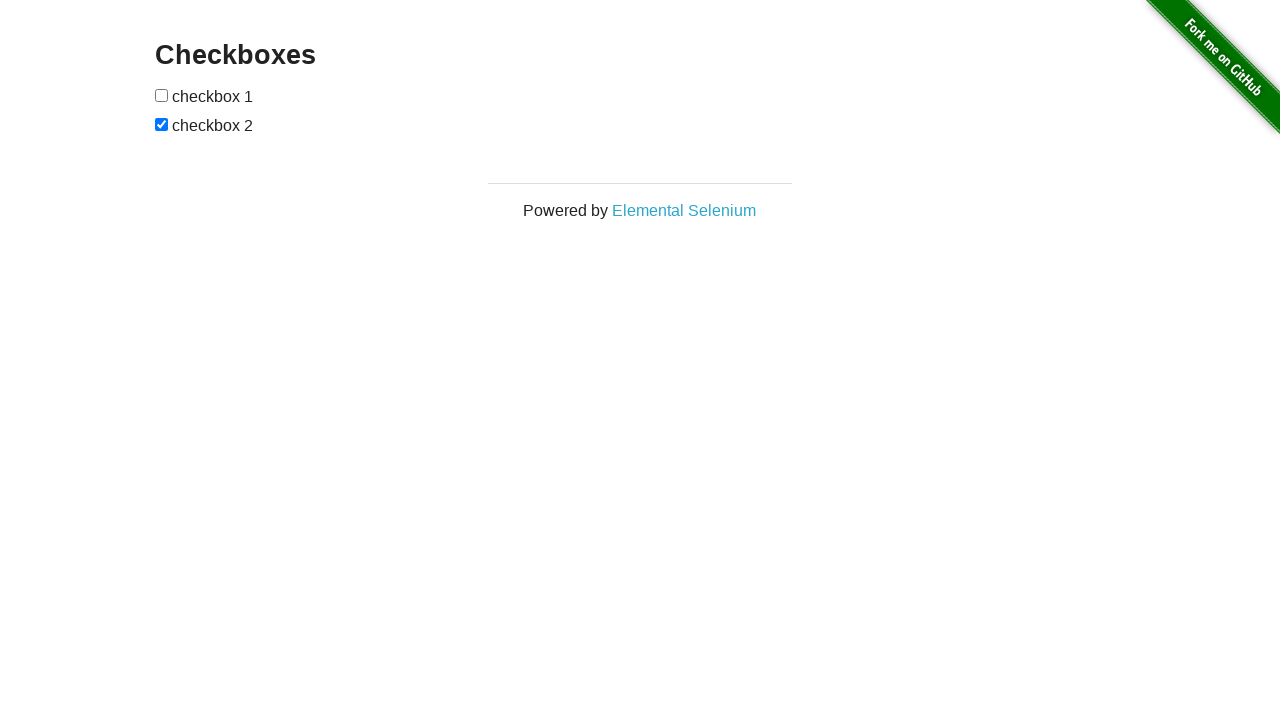